Tests slider functionality by dragging the slider element to a new position

Starting URL: https://demo.automationtesting.in/Slider.html

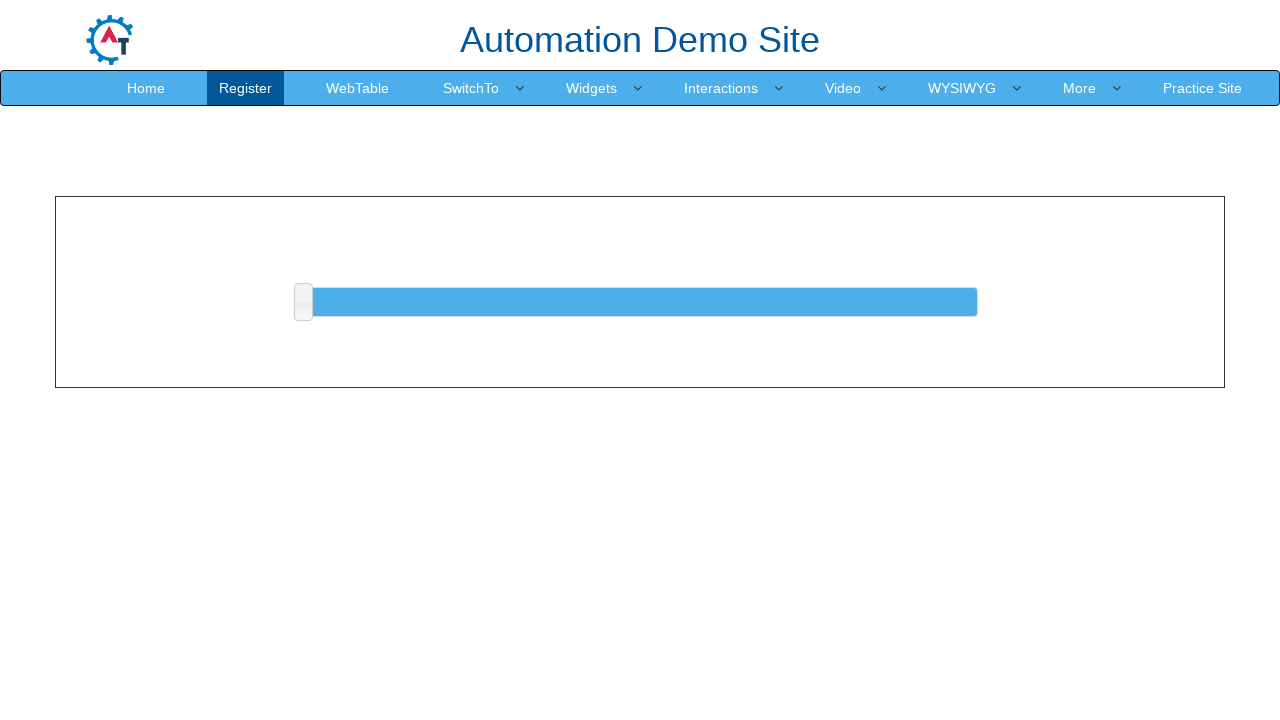

Navigated to slider demo page
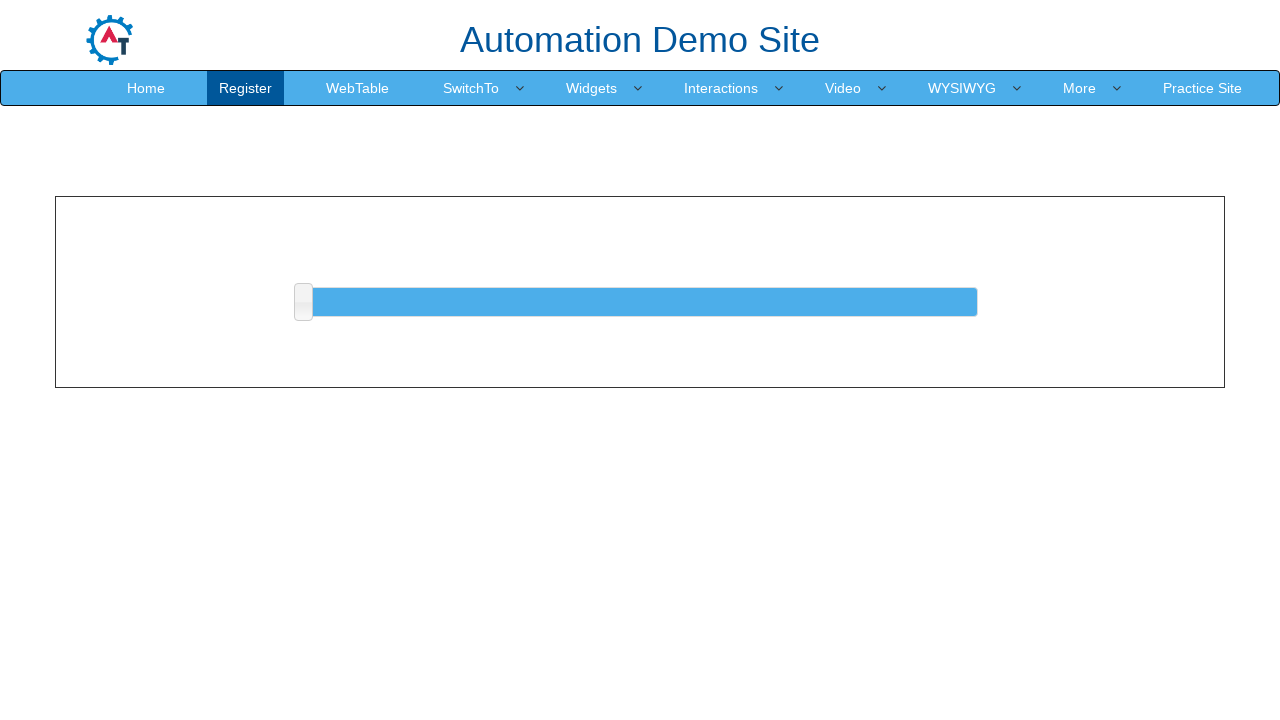

Located slider element
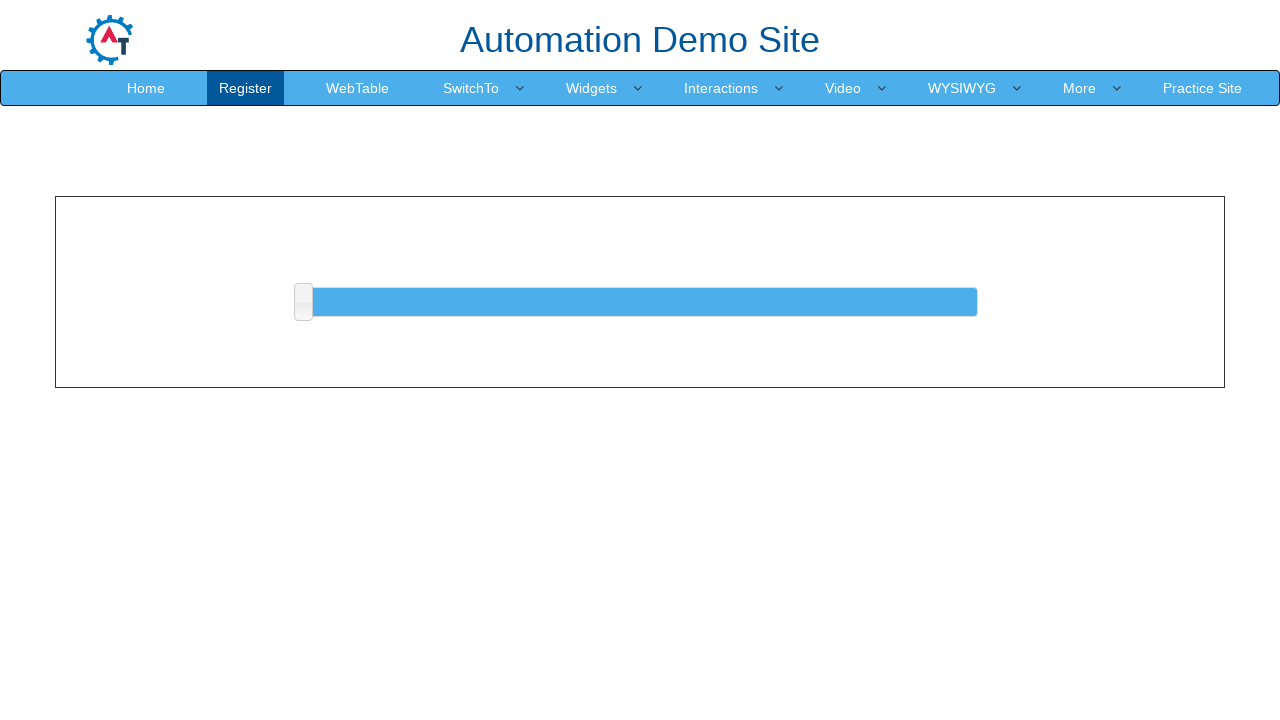

Retrieved slider bounding box dimensions
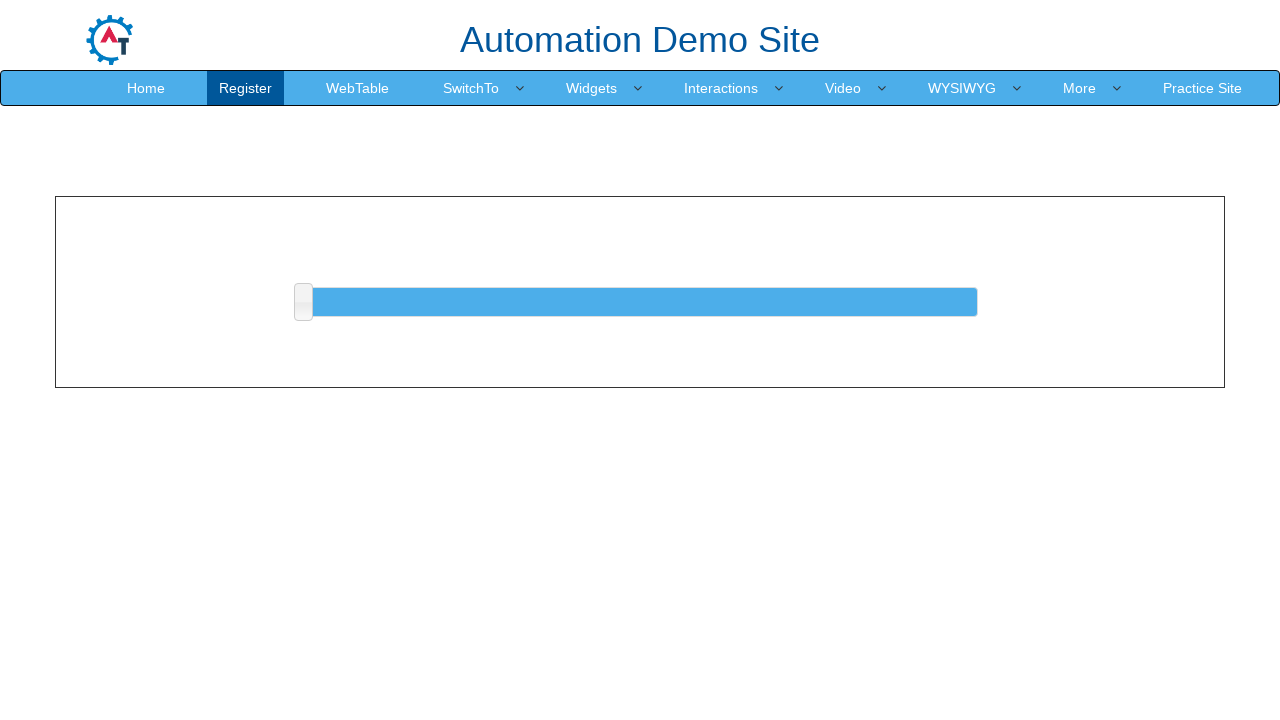

Moved mouse to center of slider at (640, 302)
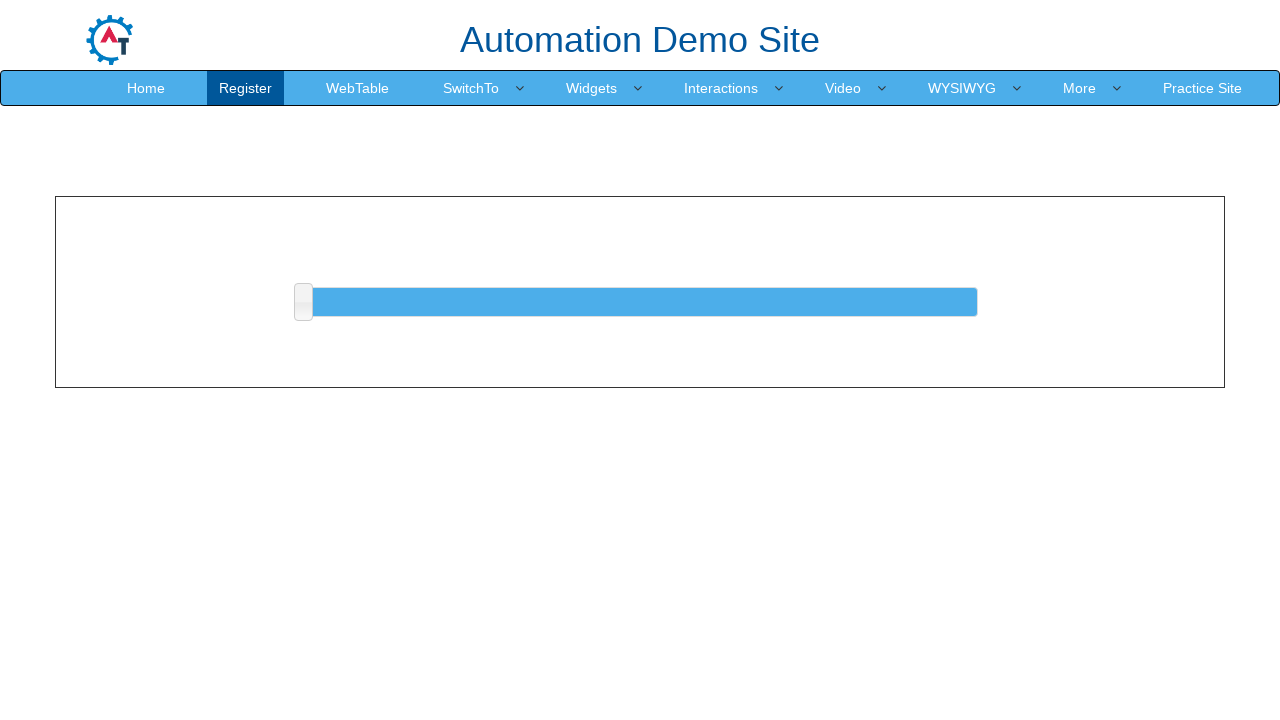

Pressed mouse button down on slider at (640, 302)
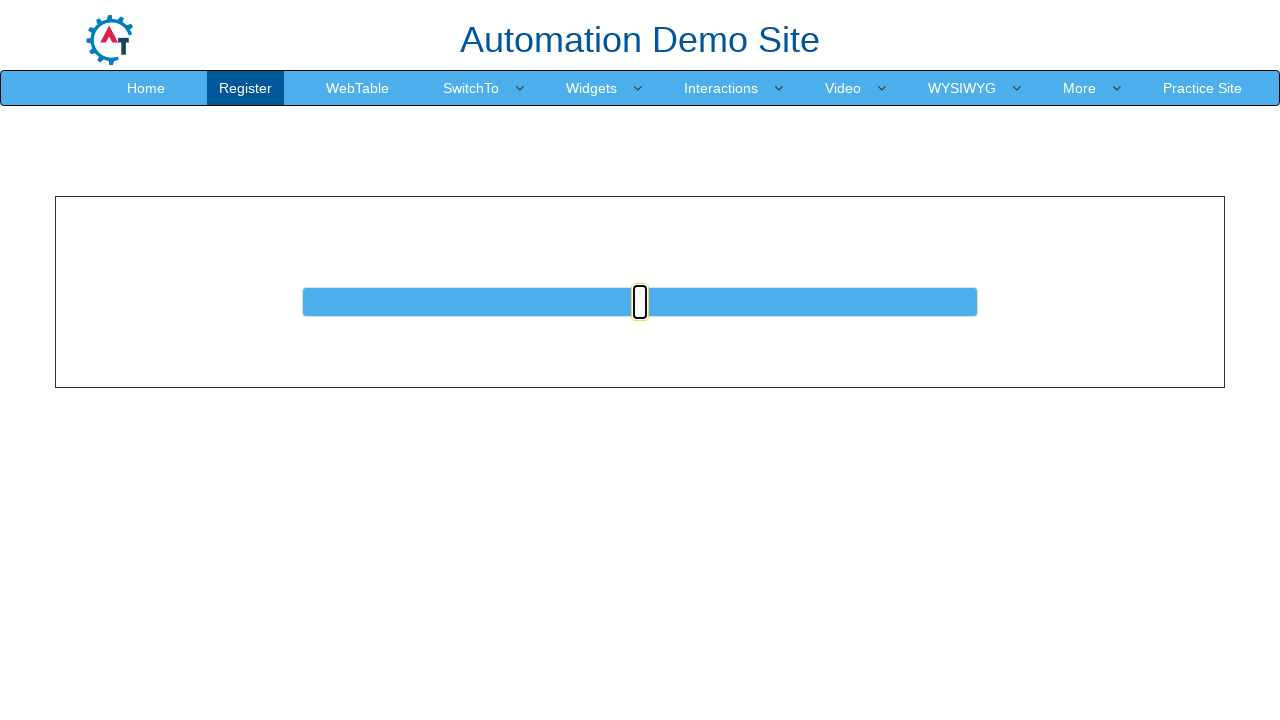

Dragged slider 10 pixels to the right at (650, 302)
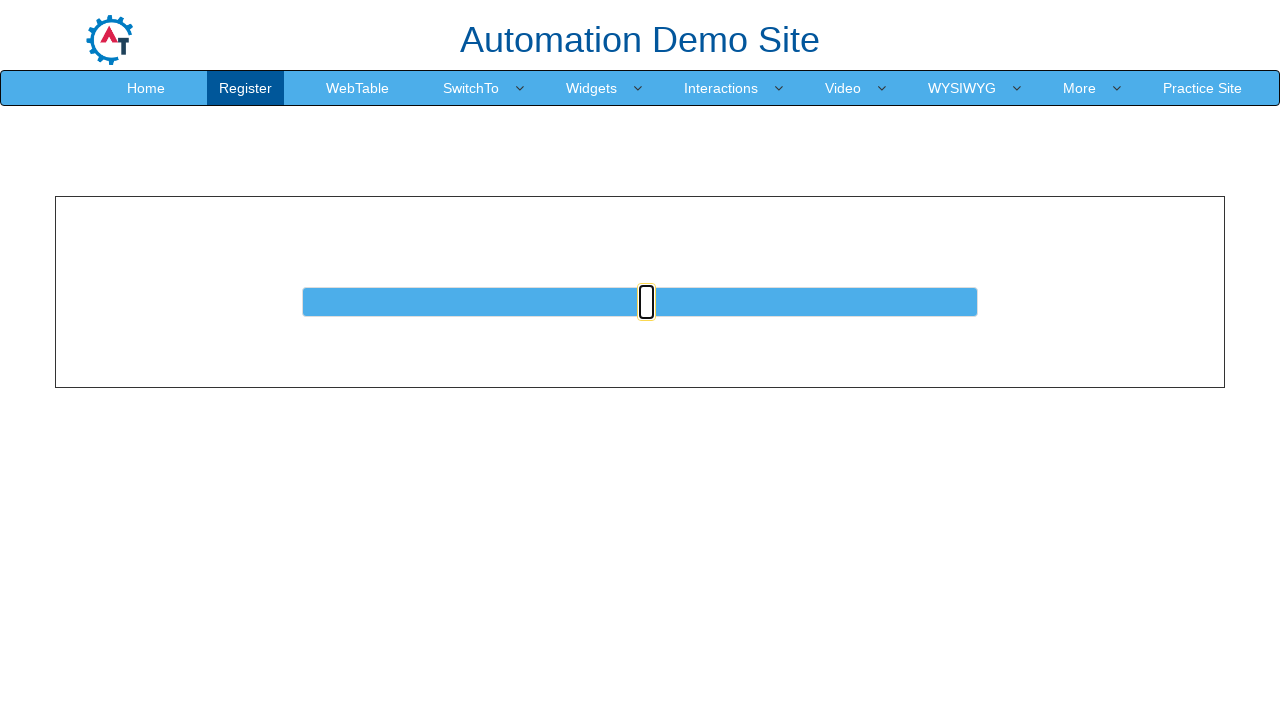

Released mouse button, slider drag completed at (650, 302)
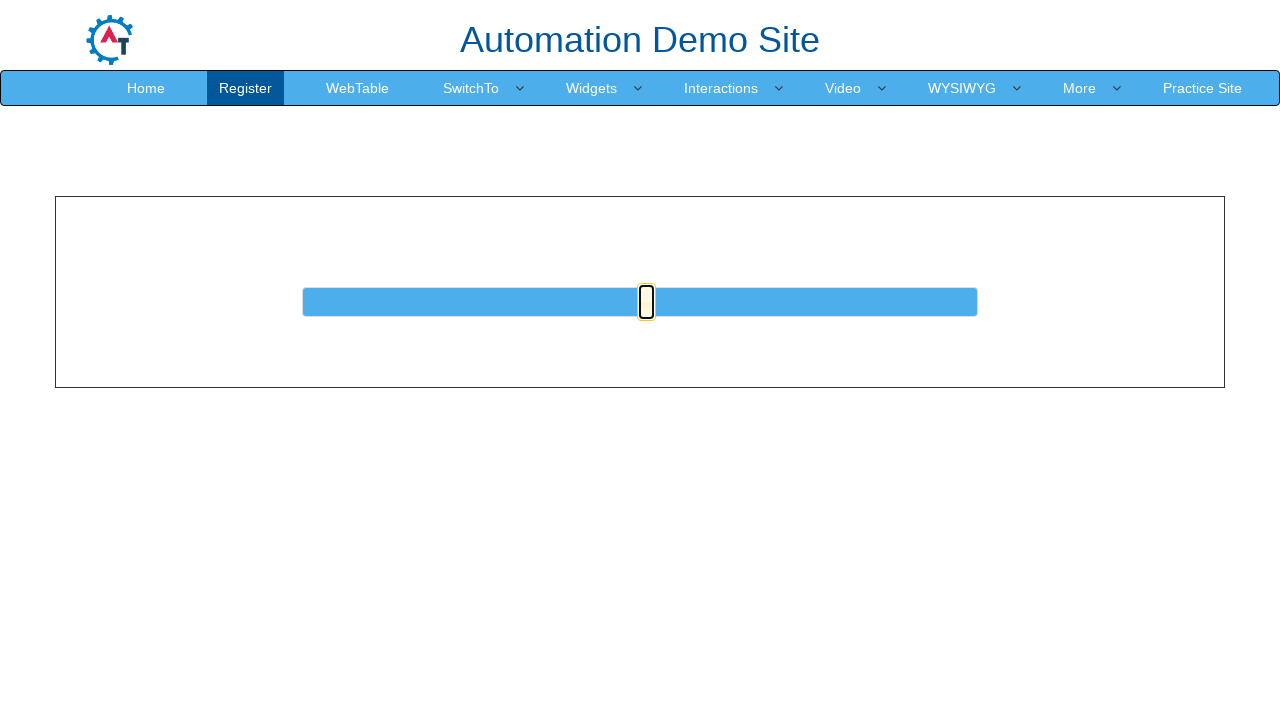

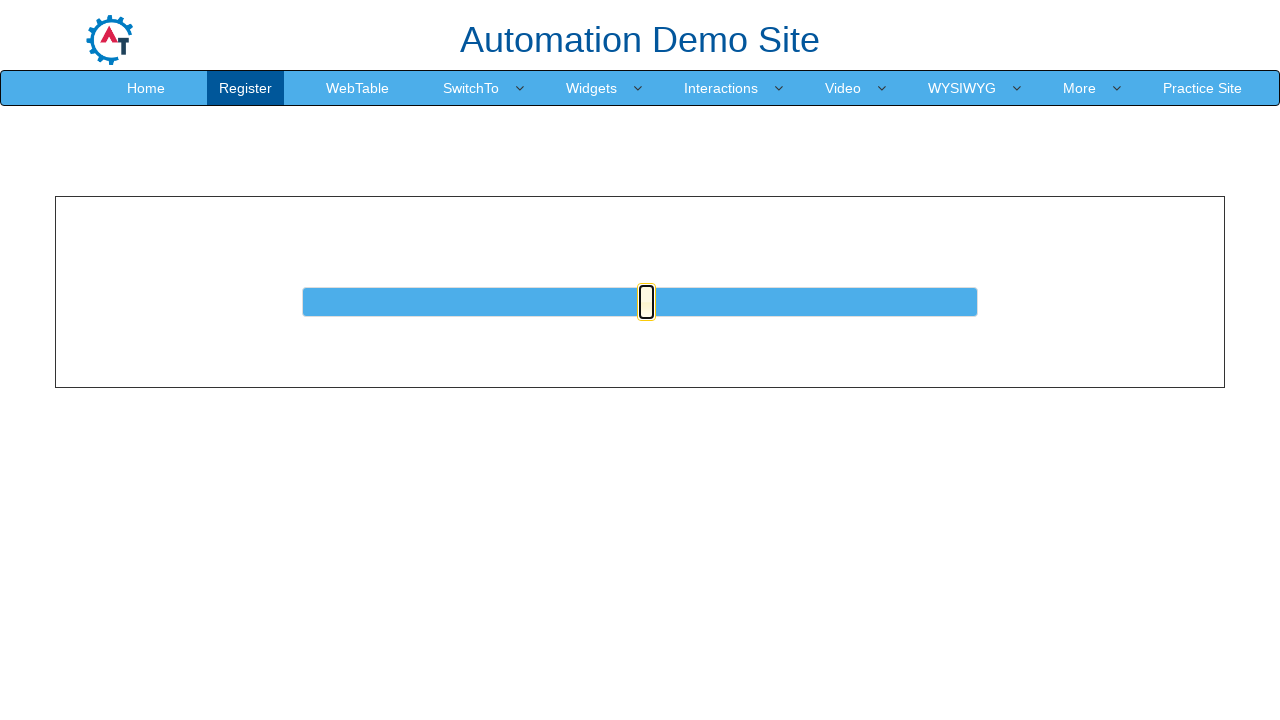